Tests that entered text is trimmed when editing a todo item

Starting URL: https://demo.playwright.dev/todomvc

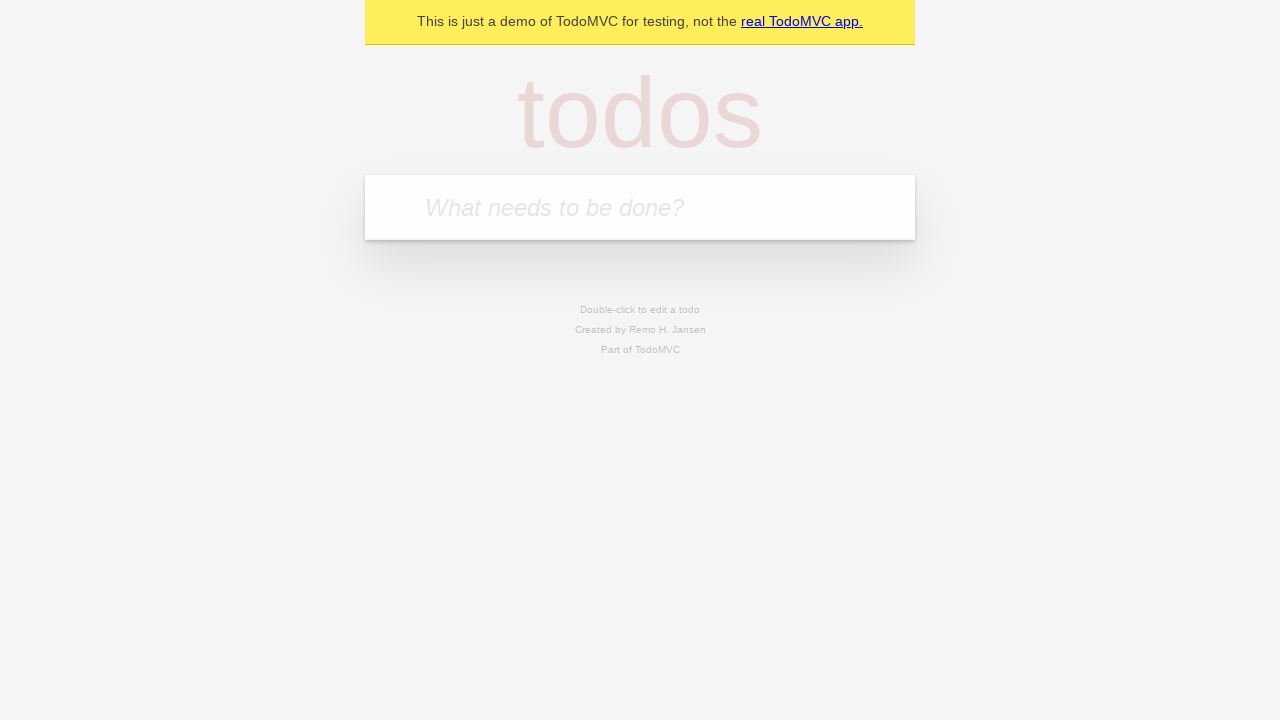

Filled first todo input with 'buy some cheese' on internal:attr=[placeholder="What needs to be done?"i]
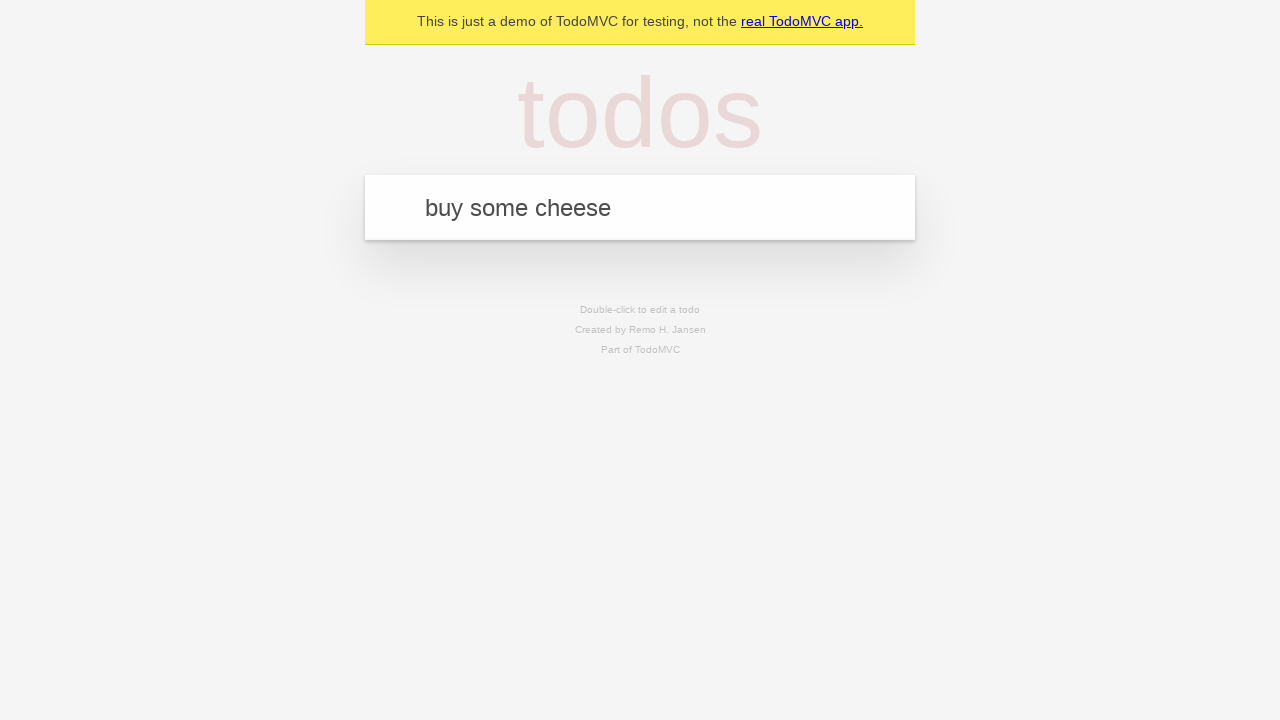

Pressed Enter to add first todo item on internal:attr=[placeholder="What needs to be done?"i]
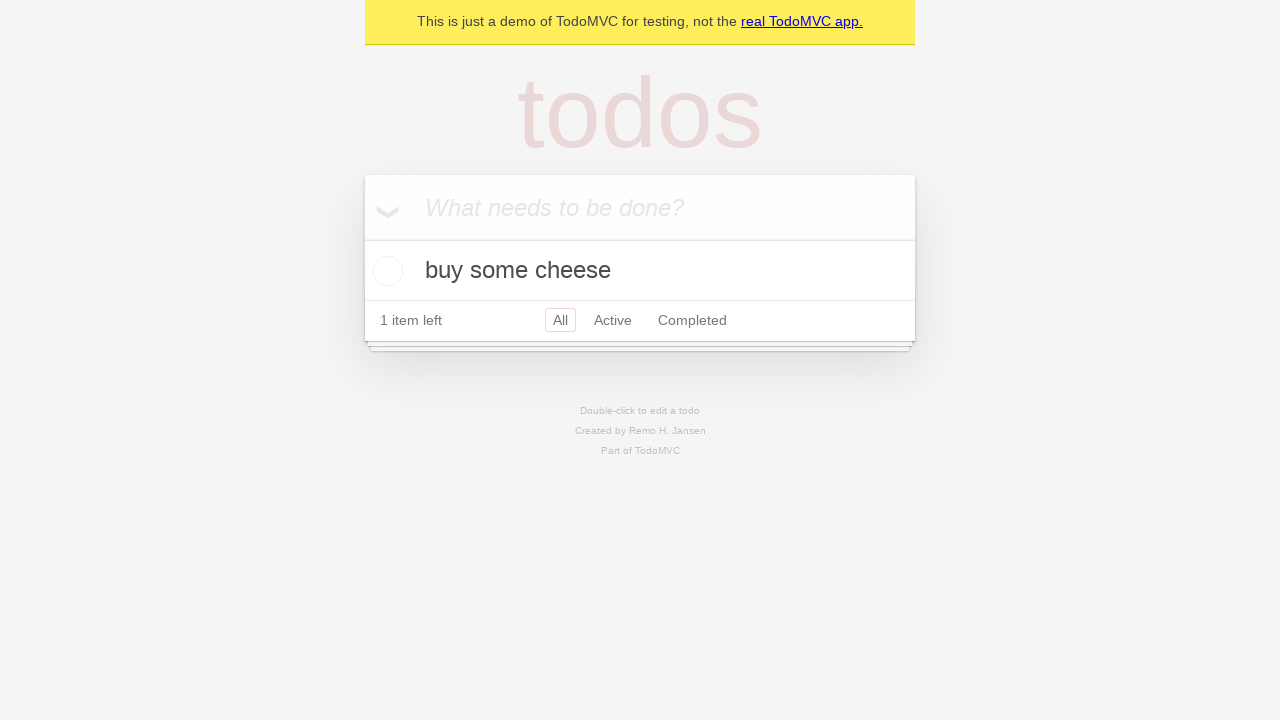

Filled second todo input with 'feed the cat' on internal:attr=[placeholder="What needs to be done?"i]
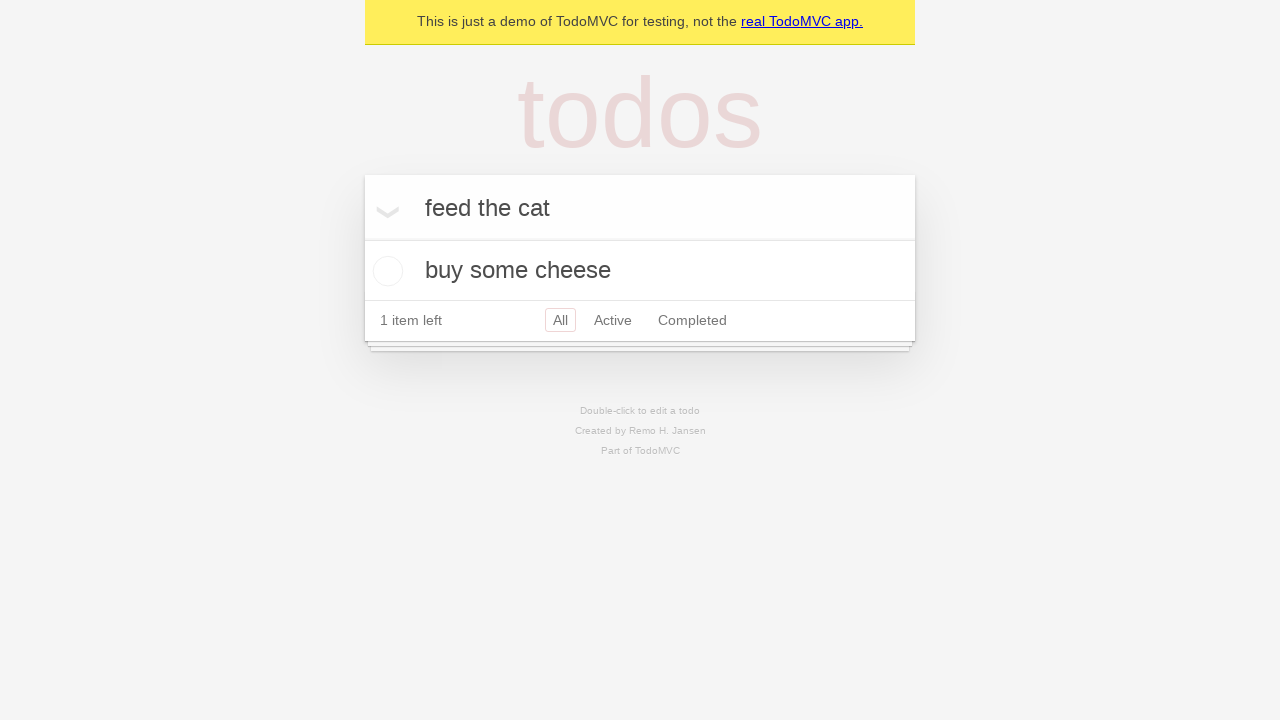

Pressed Enter to add second todo item on internal:attr=[placeholder="What needs to be done?"i]
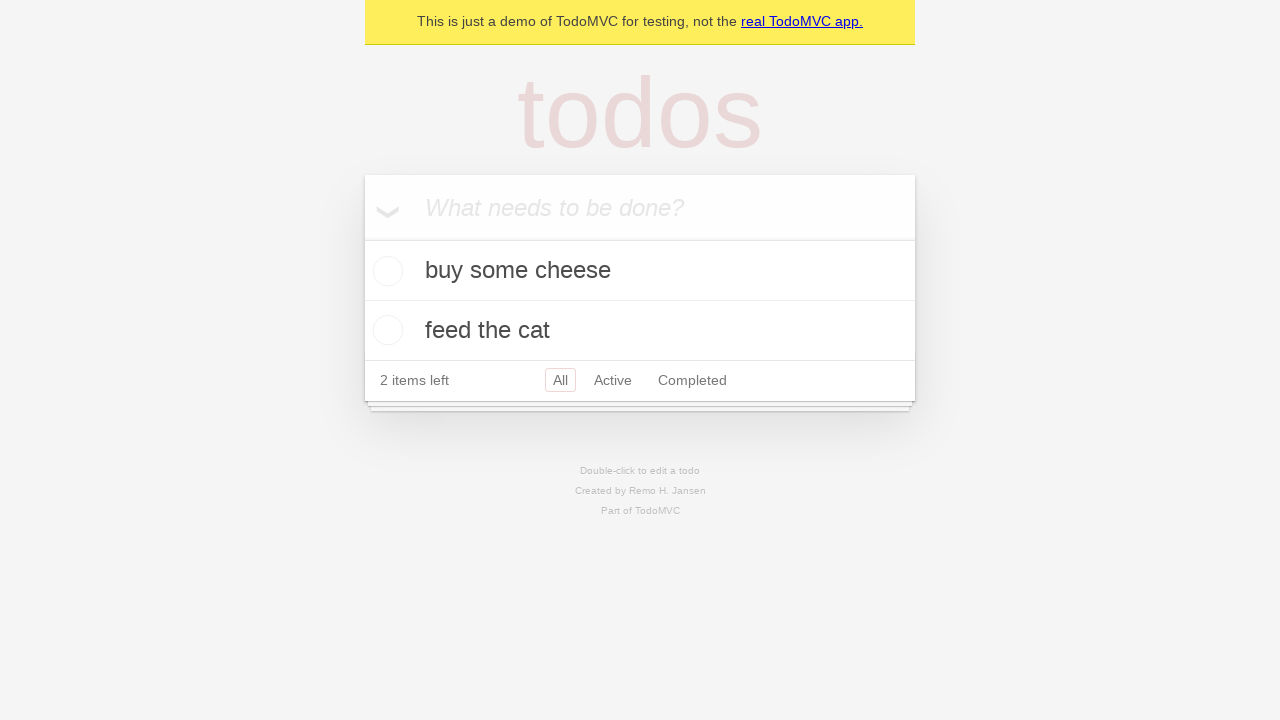

Filled third todo input with 'book a doctors appointment' on internal:attr=[placeholder="What needs to be done?"i]
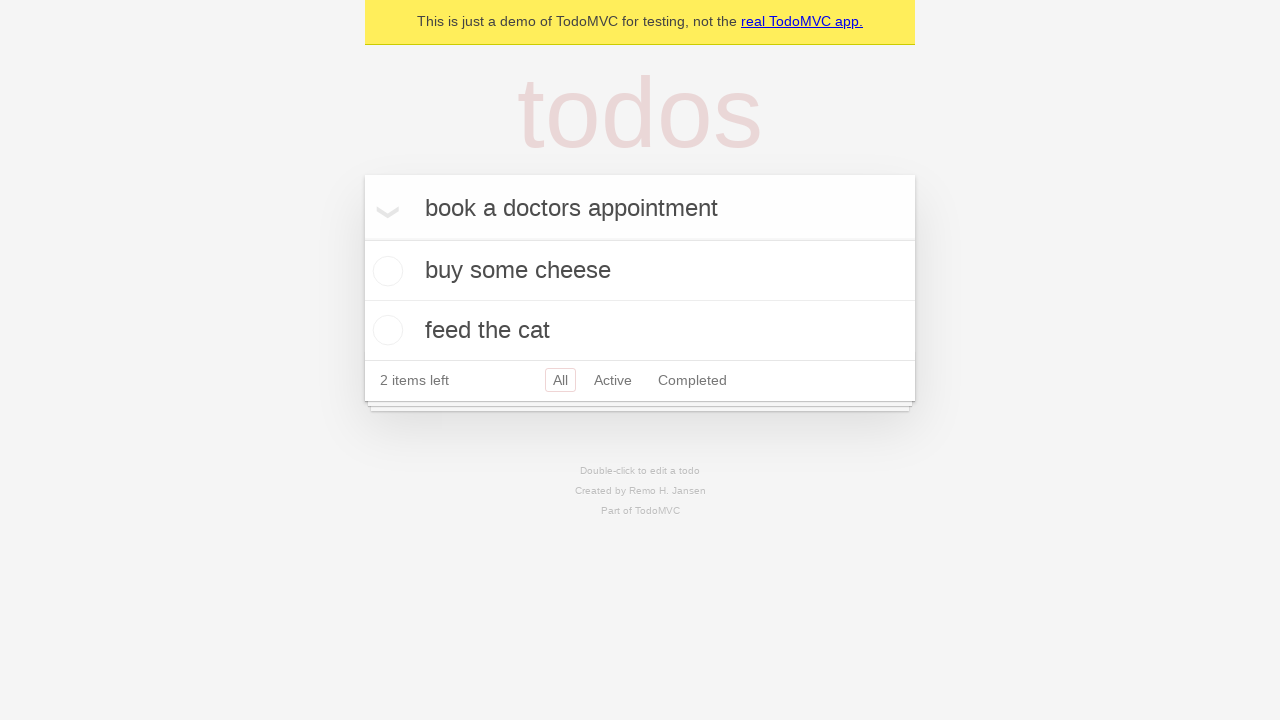

Pressed Enter to add third todo item on internal:attr=[placeholder="What needs to be done?"i]
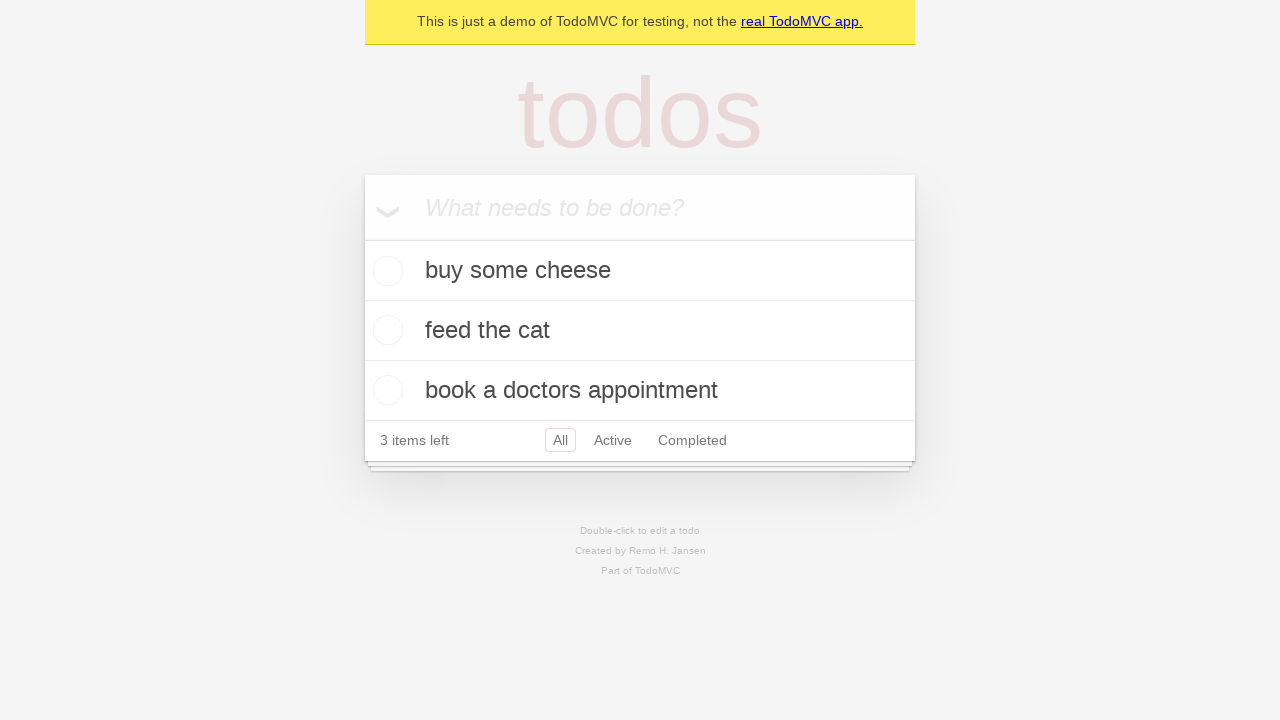

Retrieved all todo items
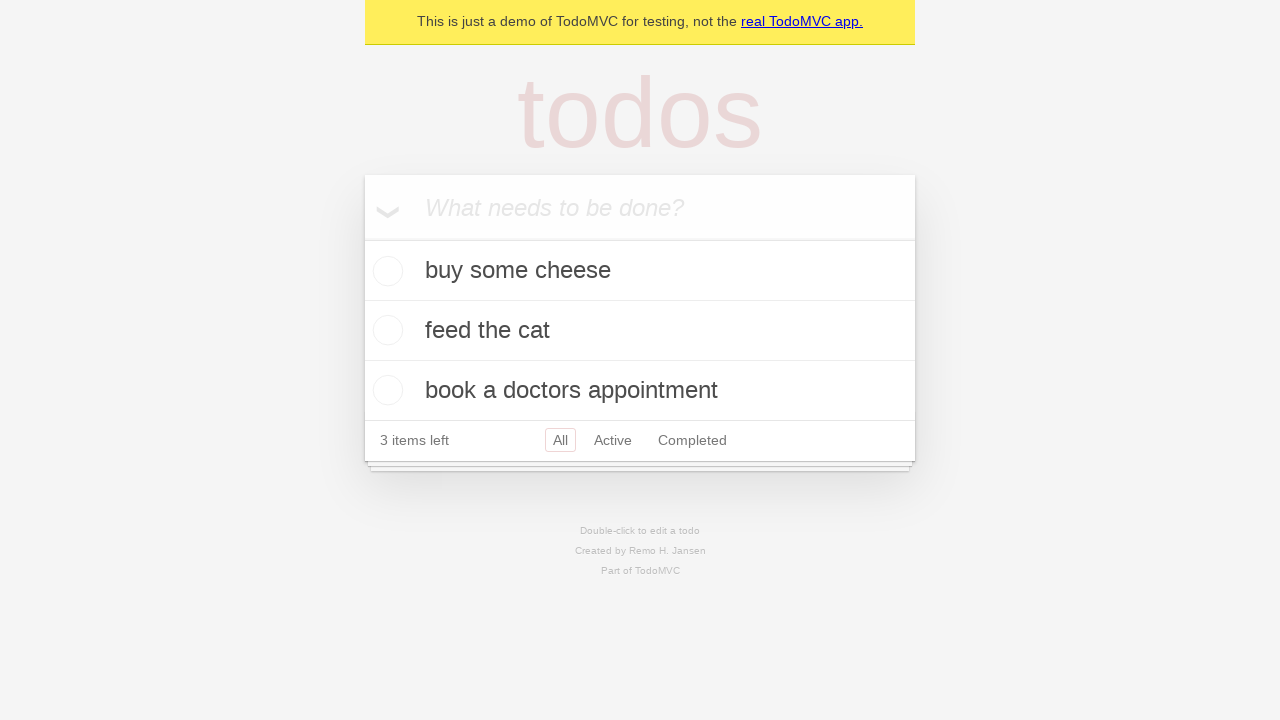

Double-clicked second todo item to enter edit mode at (640, 331) on internal:testid=[data-testid="todo-item"s] >> nth=1
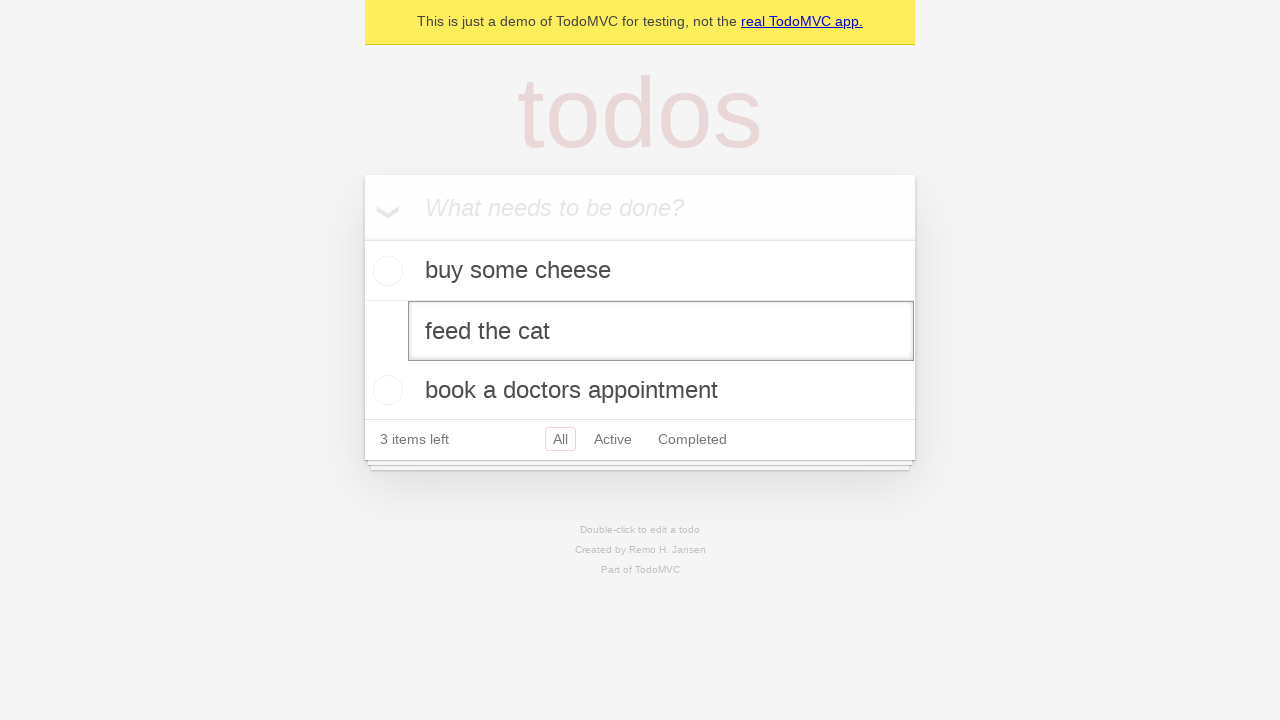

Filled edit field with whitespace-padded text '    buy some sausages    ' on internal:testid=[data-testid="todo-item"s] >> nth=1 >> internal:role=textbox[nam
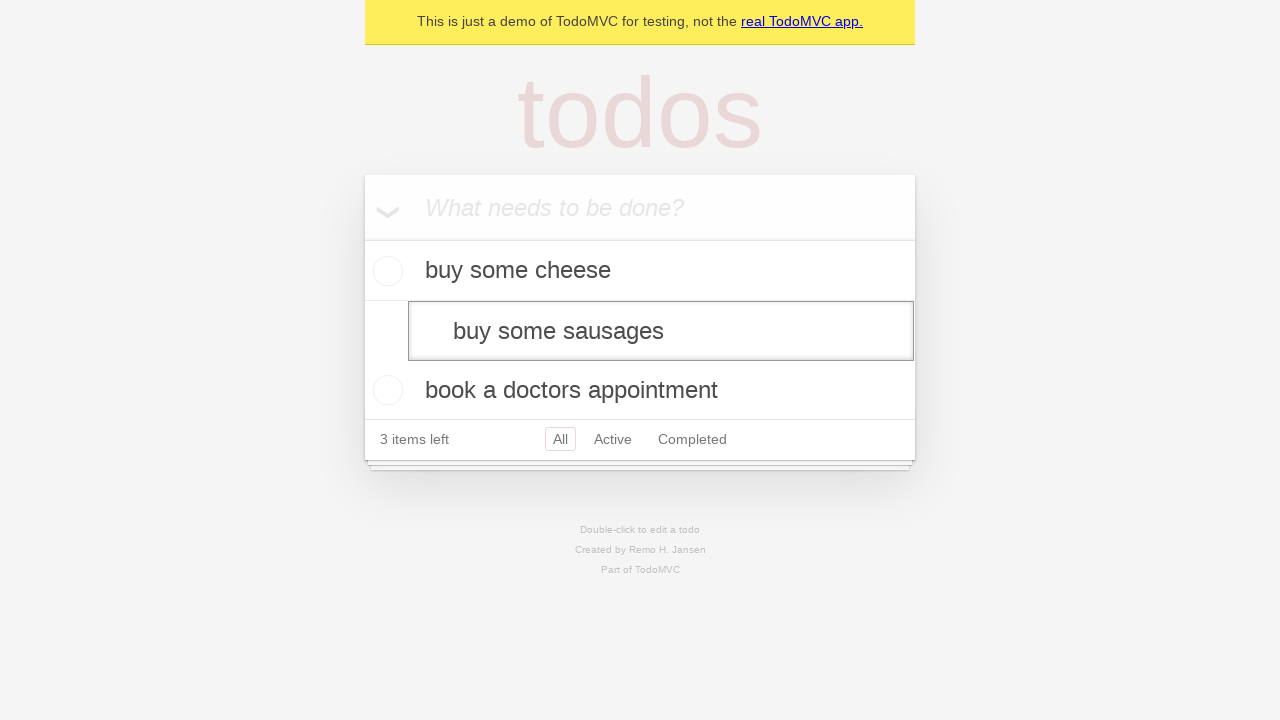

Pressed Enter to save edited todo item with trimmed text on internal:testid=[data-testid="todo-item"s] >> nth=1 >> internal:role=textbox[nam
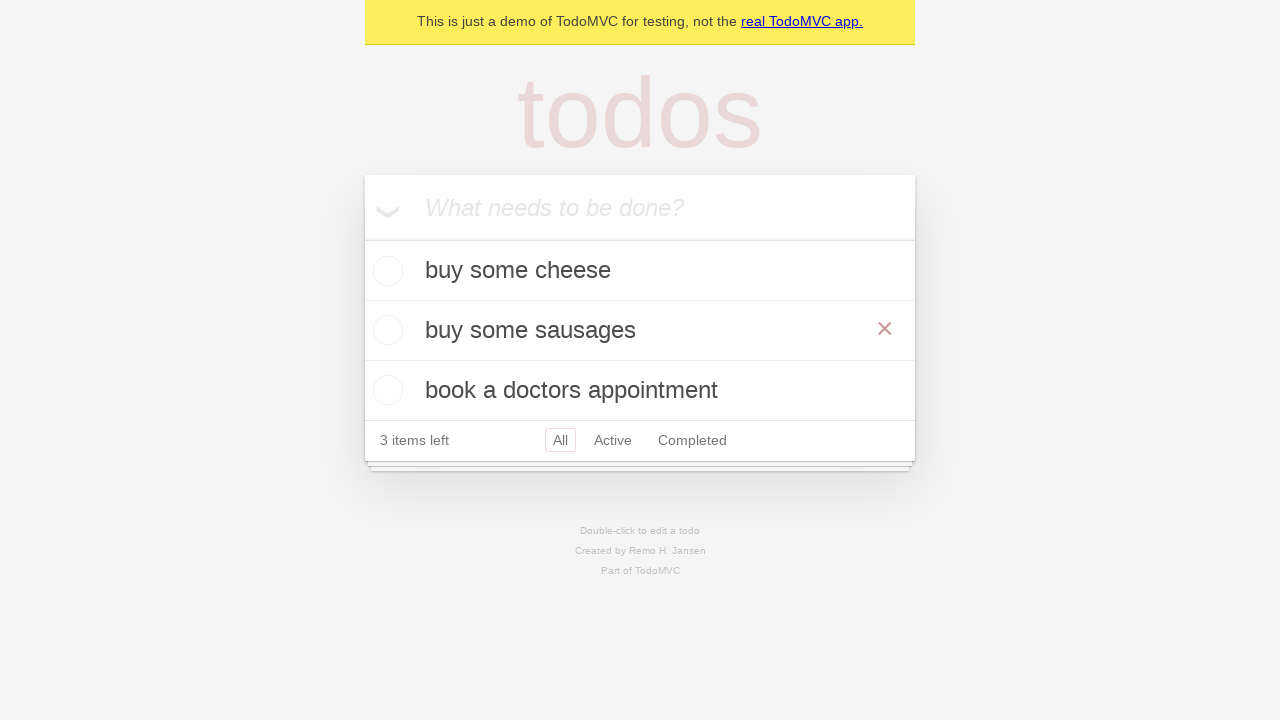

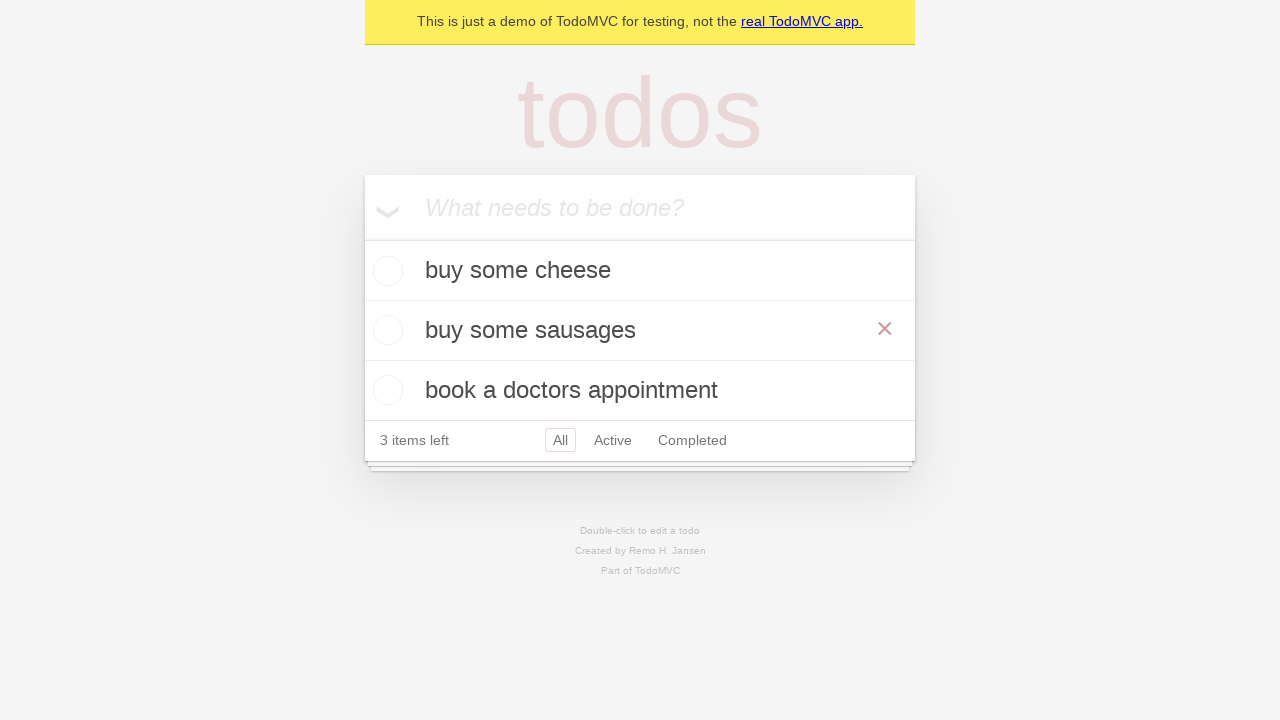